Tests hover functionality by moving the mouse over an avatar element and verifying that additional user information (caption) becomes visible.

Starting URL: http://the-internet.herokuapp.com/hovers

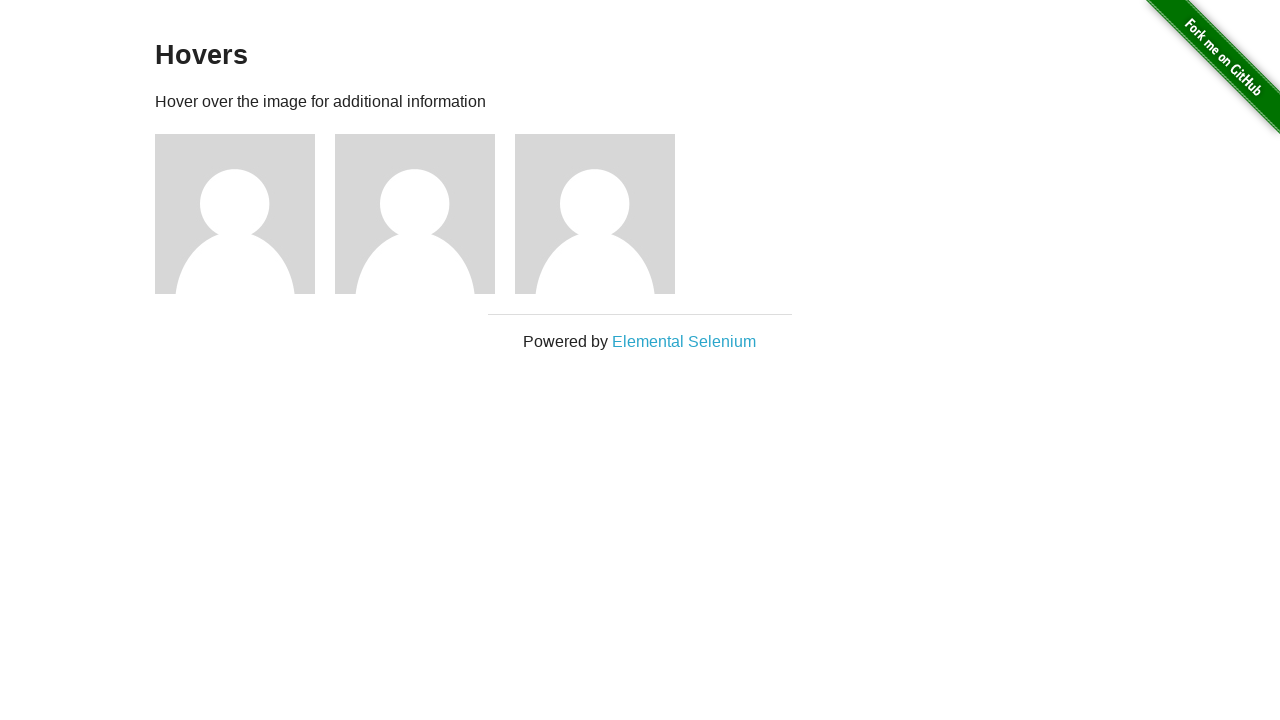

Hovered over the first avatar element at (245, 214) on .figure >> nth=0
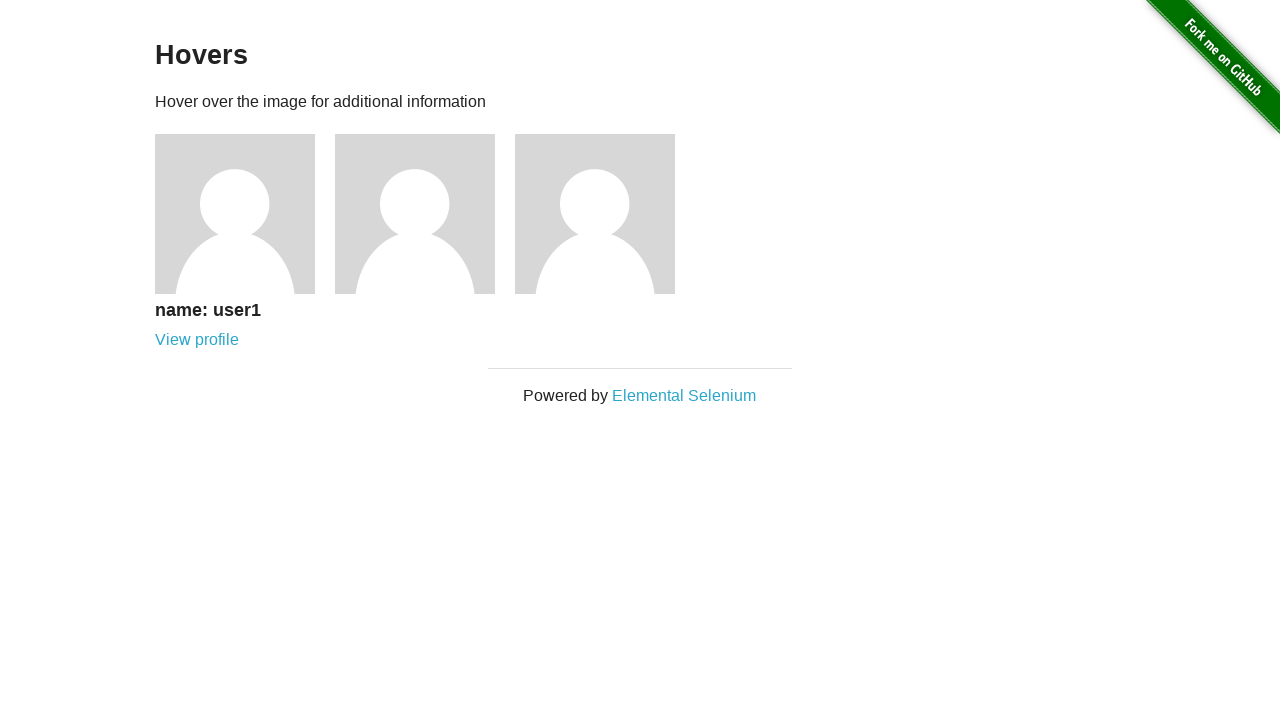

Caption became visible after hovering
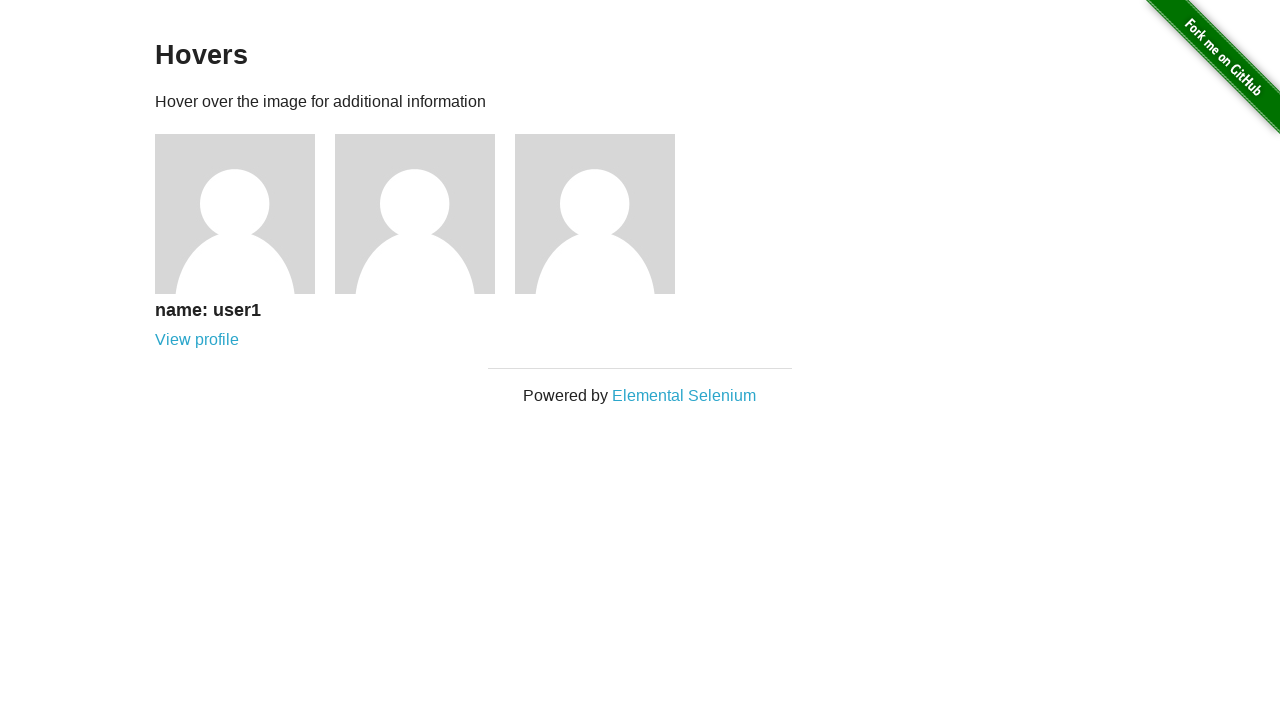

Verified that caption is visible
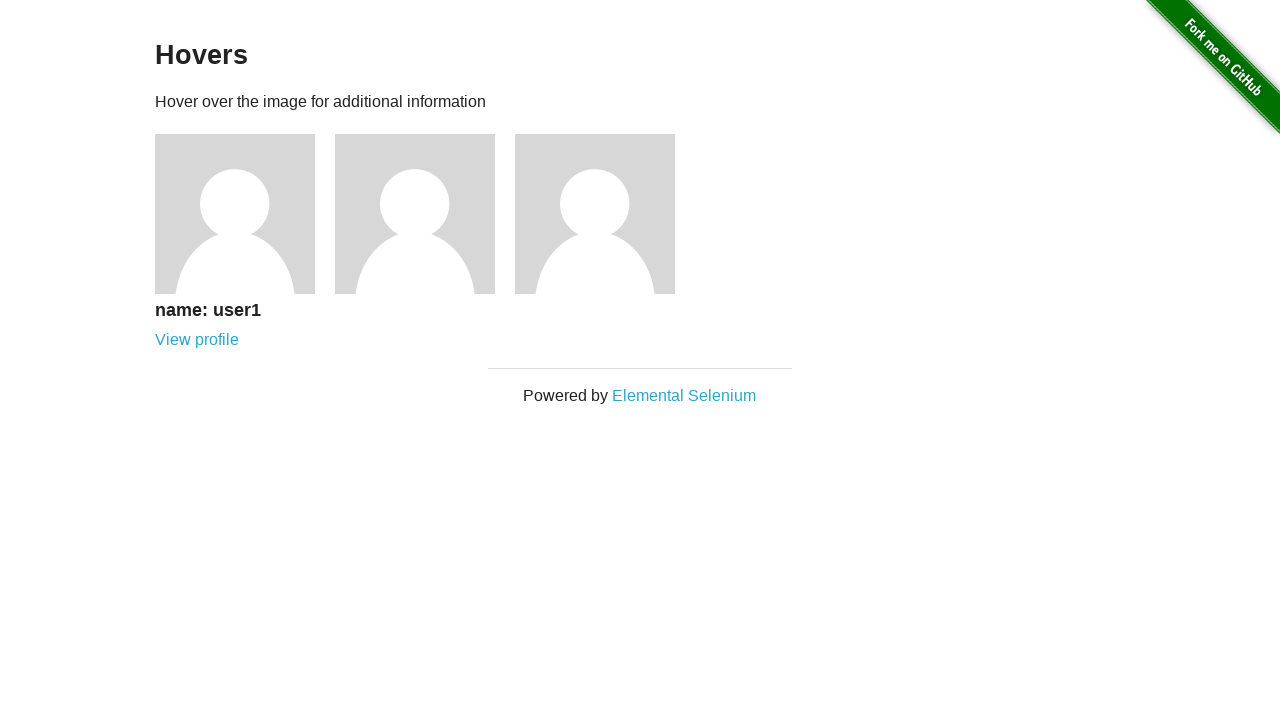

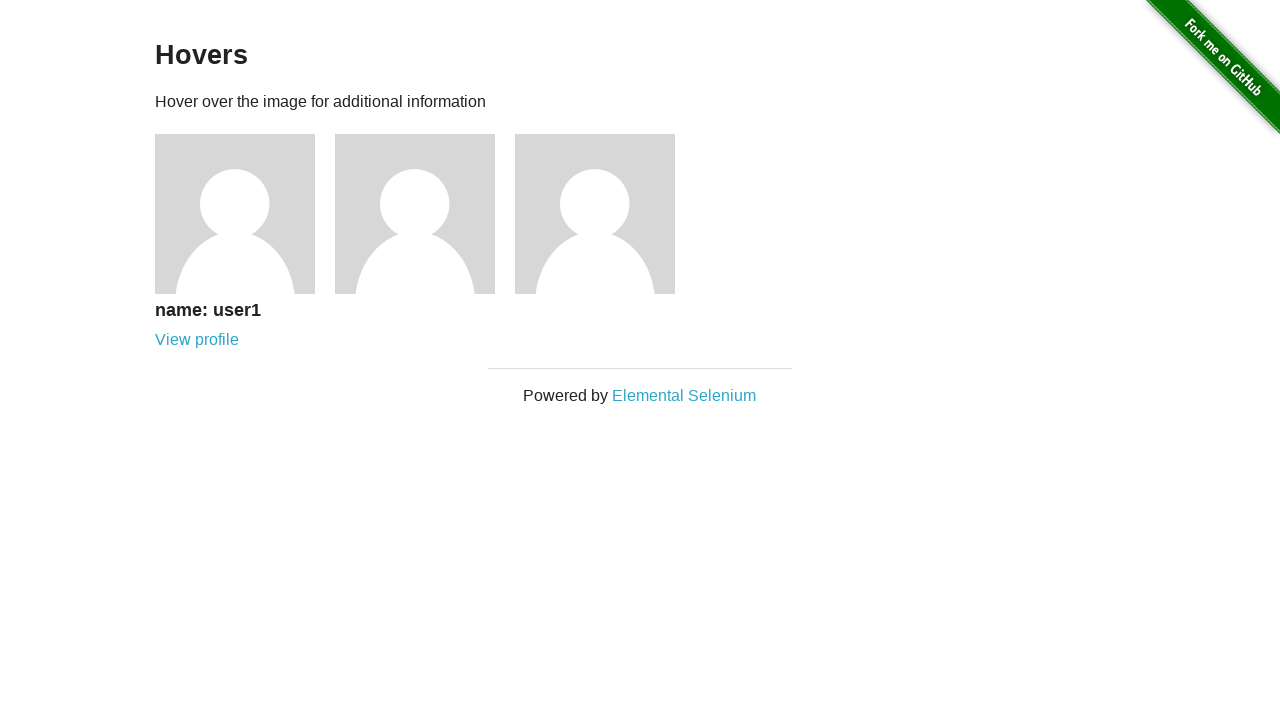